Tests the USPS website Quick Tools navigation by hovering over the Quick Tools menu and clicking on Track a Package option, then scrolling down the page

Starting URL: https://www.usps.com

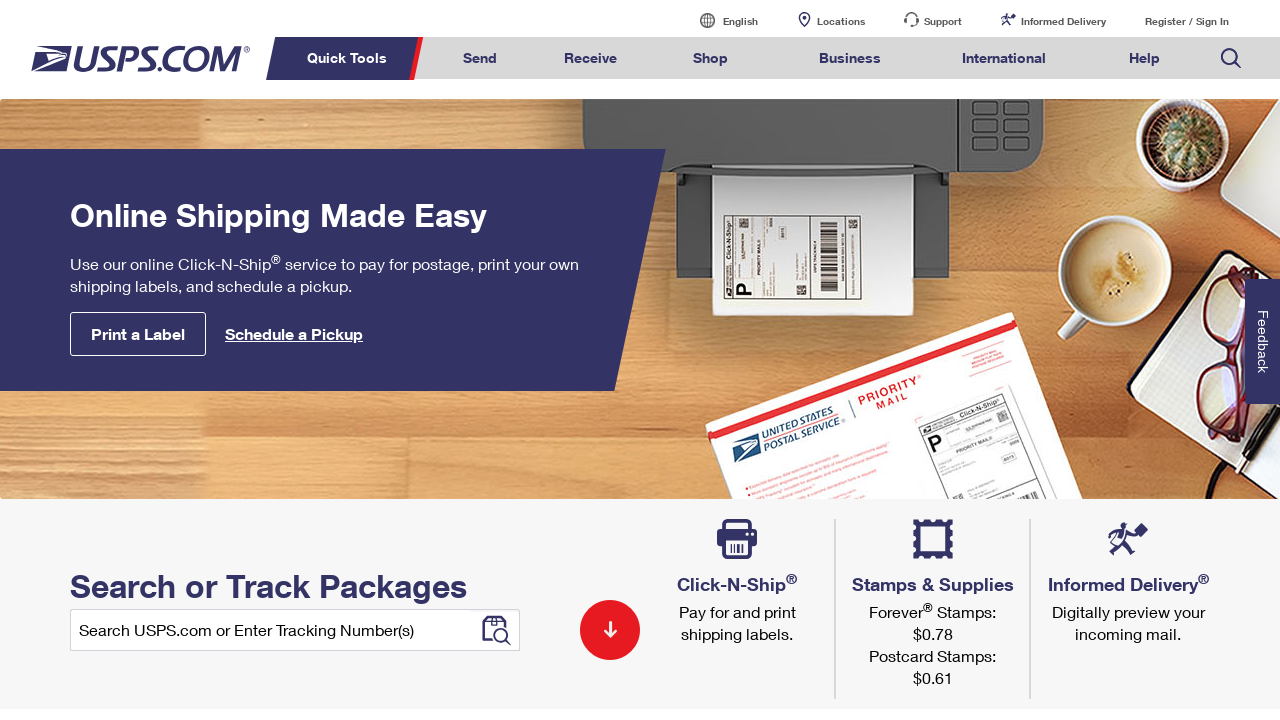

Hovered over Quick Tools menu at (350, 58) on xpath=//*[text()='Quick Tools']
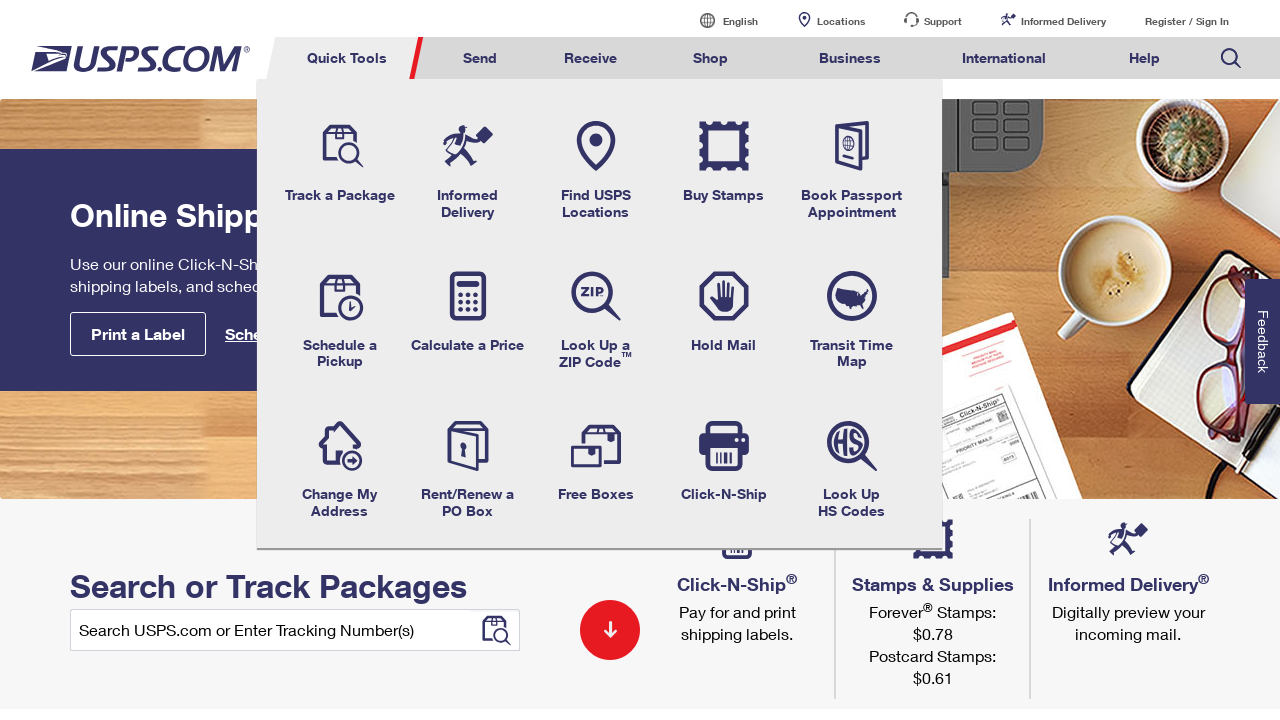

Clicked on Track a Package option at (340, 204) on xpath=//*[text()='Track a Package']
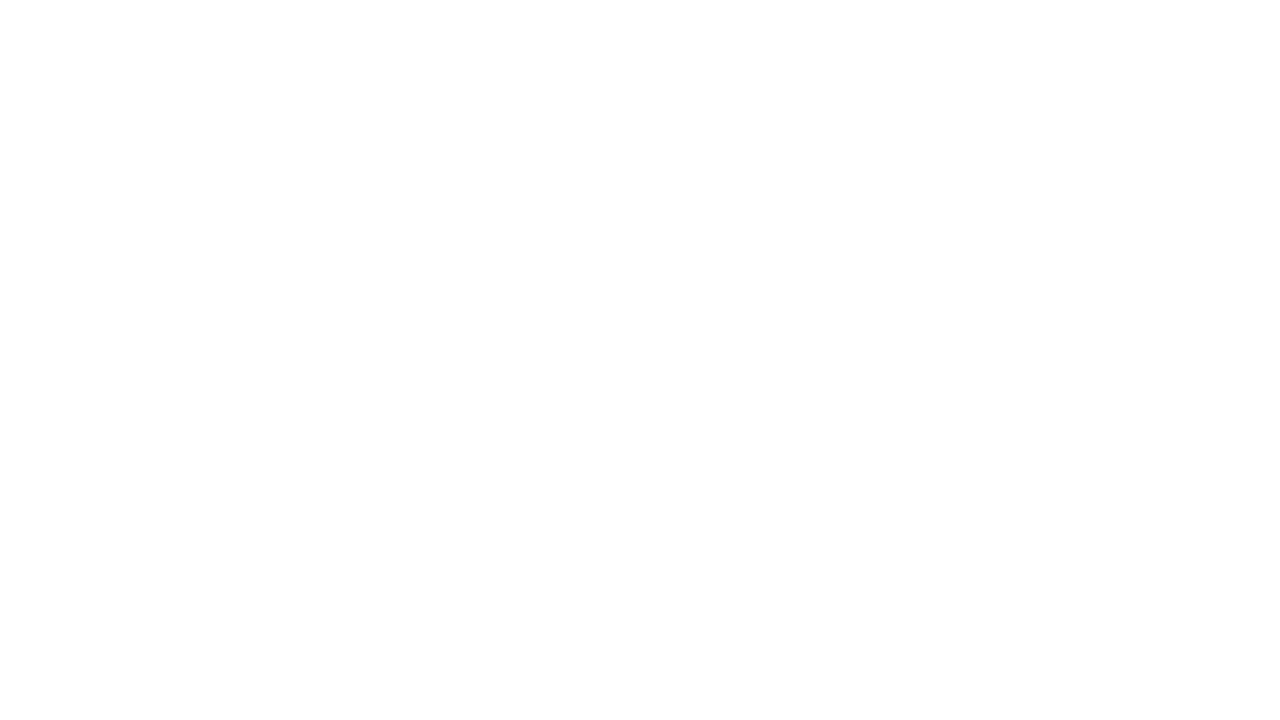

Page finished loading (networkidle state reached)
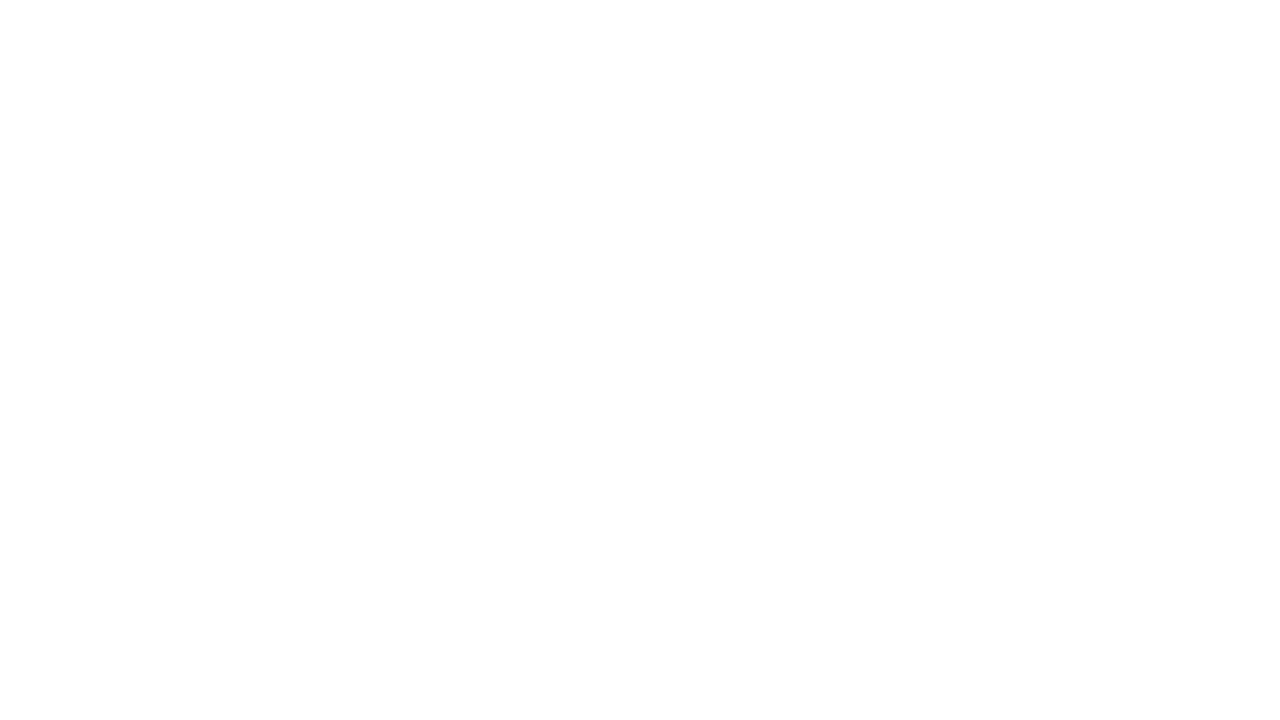

Scrolled down 300 pixels using mouse wheel
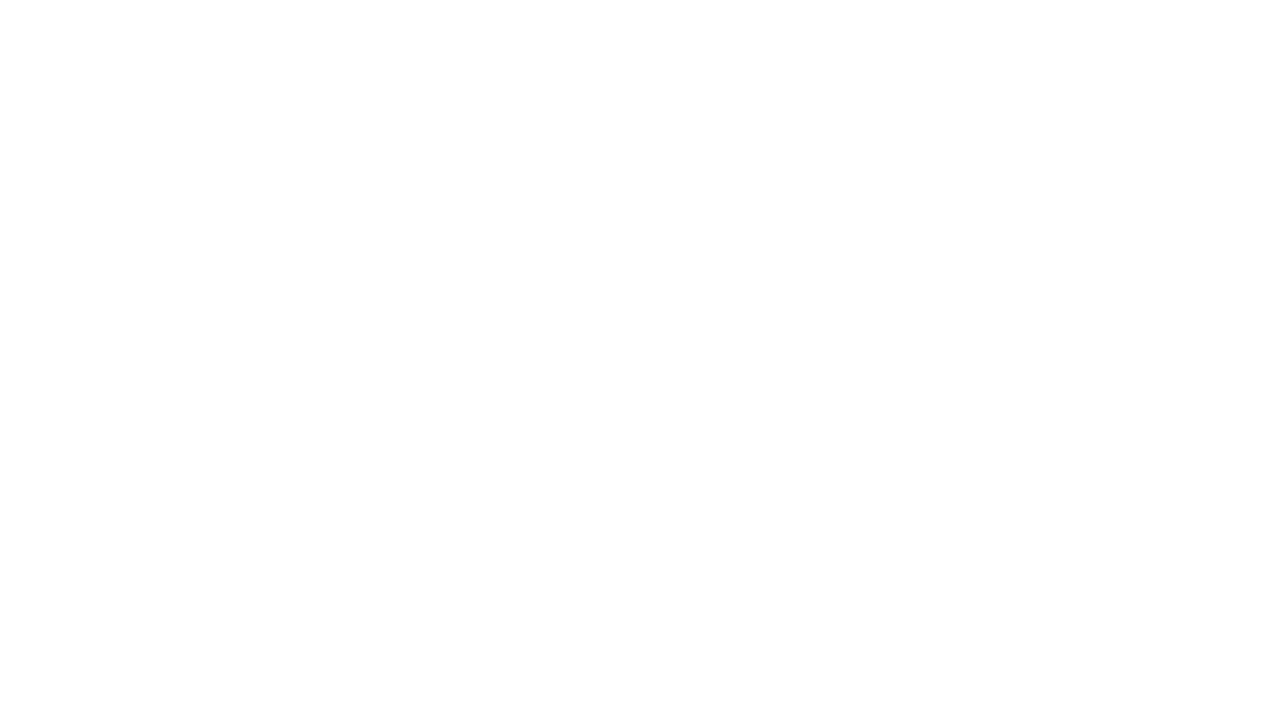

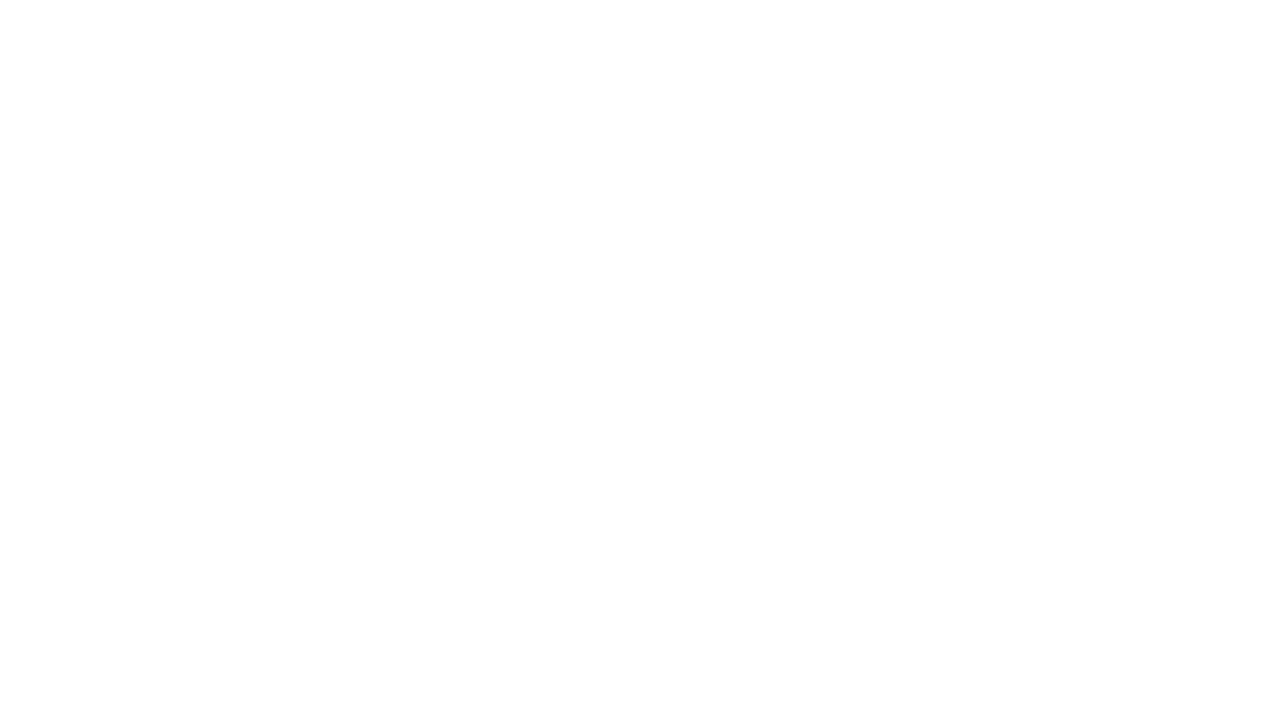